Tests switching to an iframe and verifying content inside it

Starting URL: https://the-internet.herokuapp.com/iframe

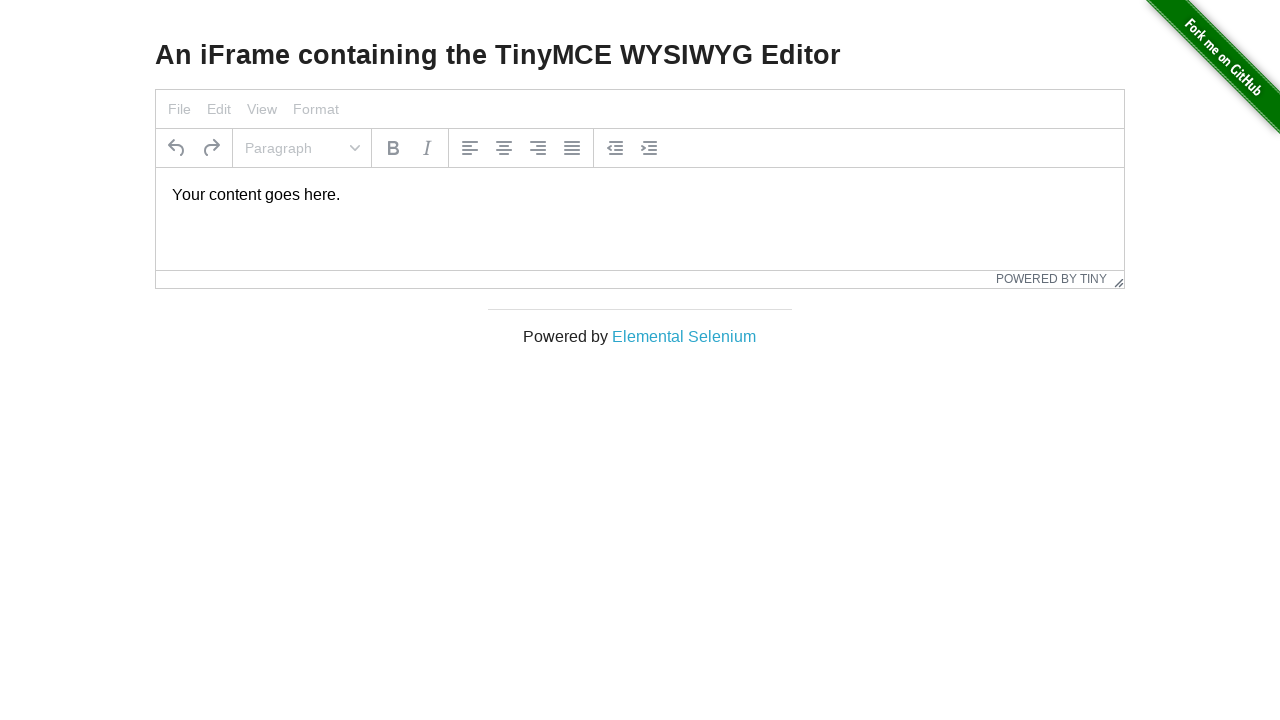

Navigated to iframe test page
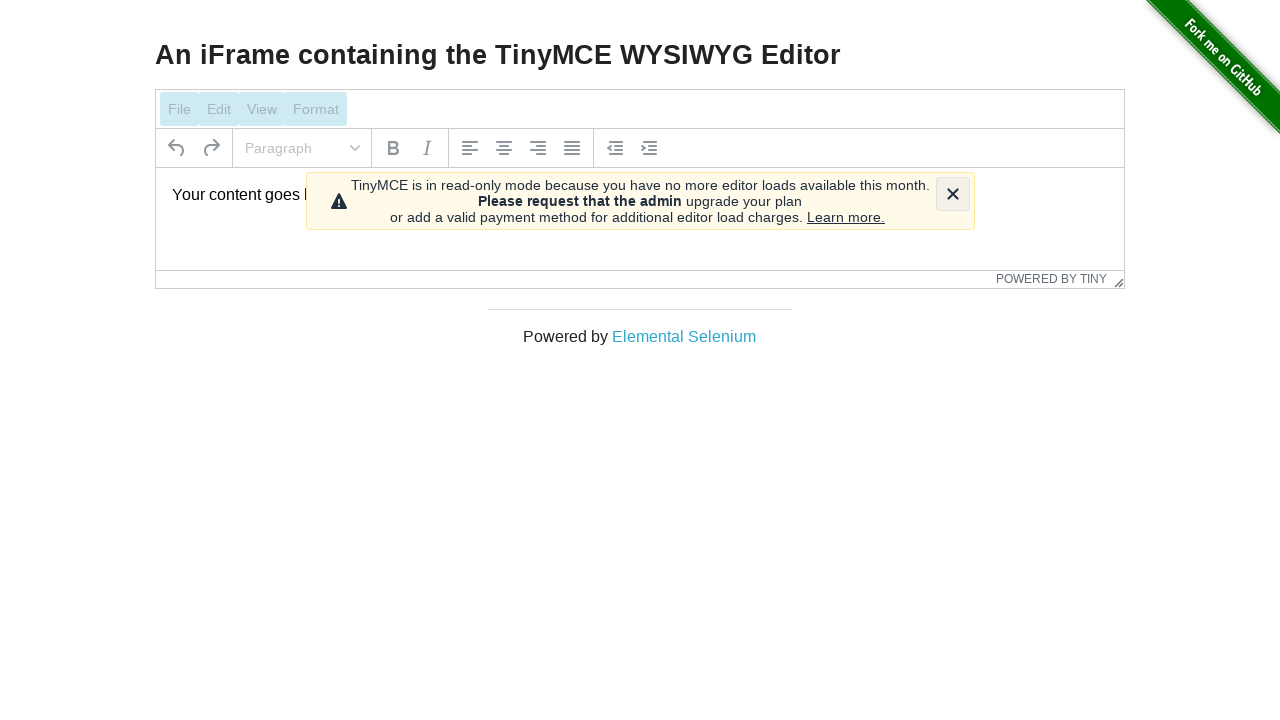

Located iframe on the page
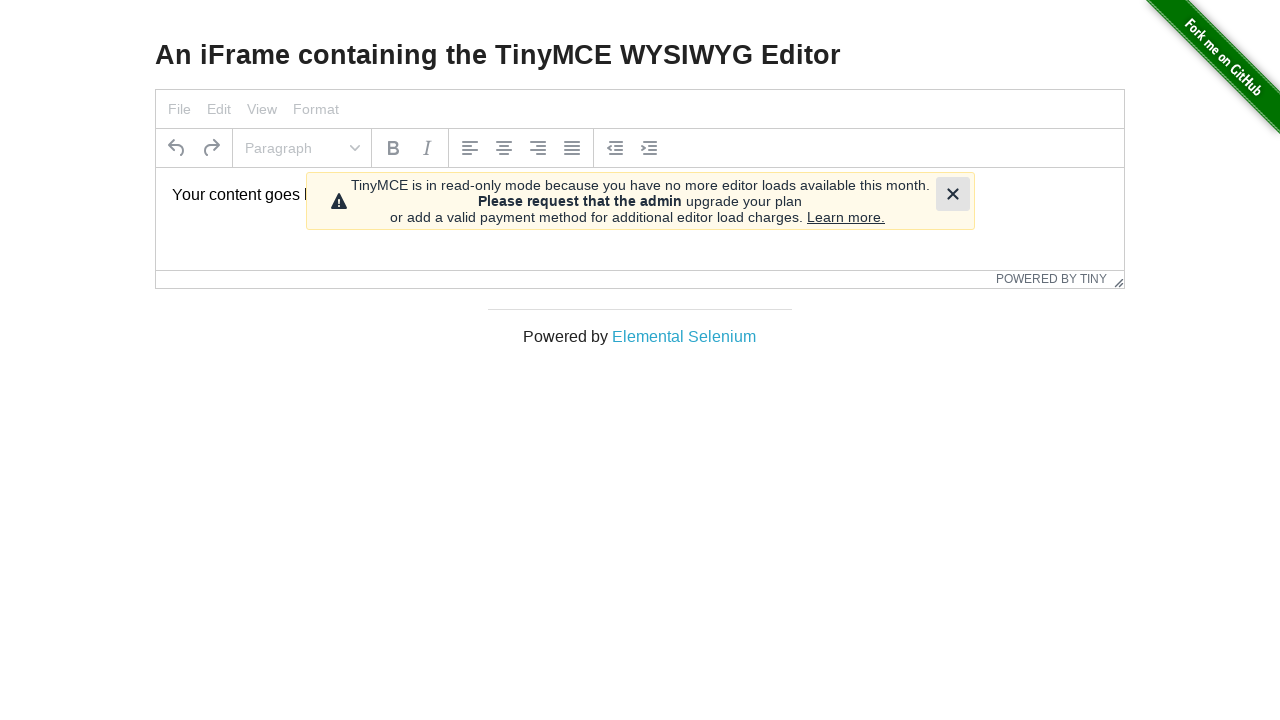

Located paragraph element inside iframe
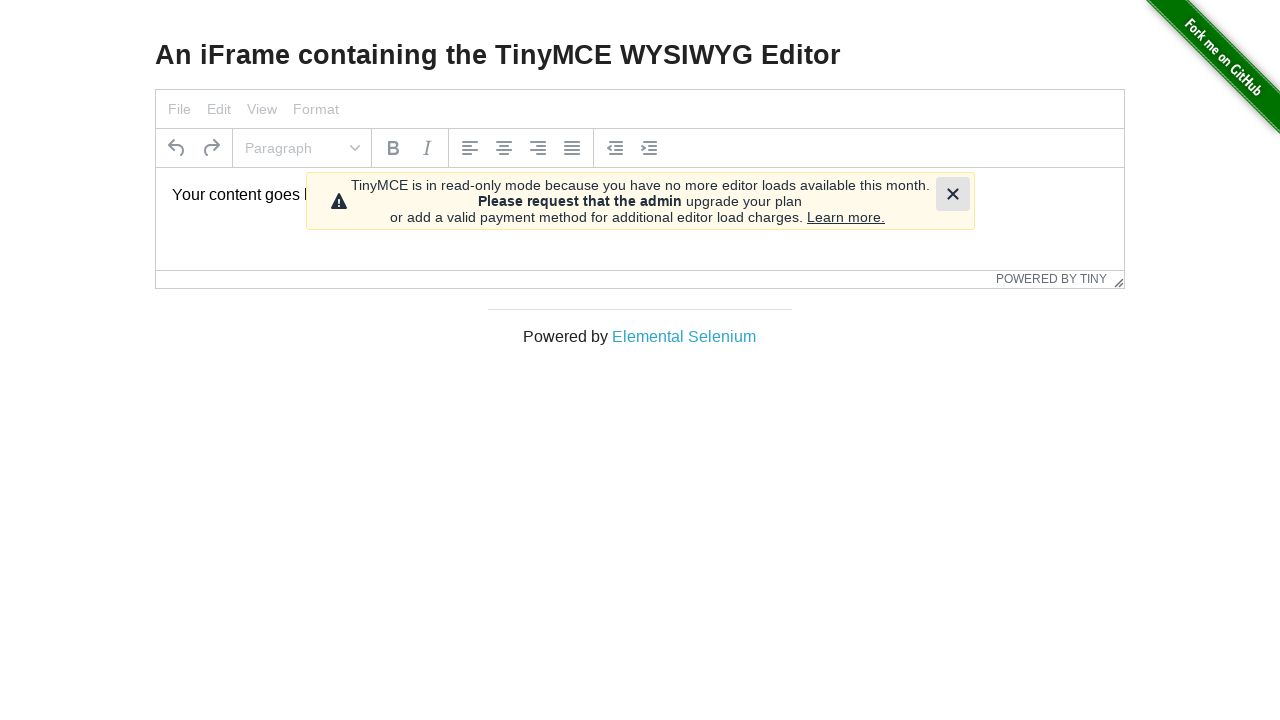

Verified iframe content matches expected text: 'Your content goes here.'
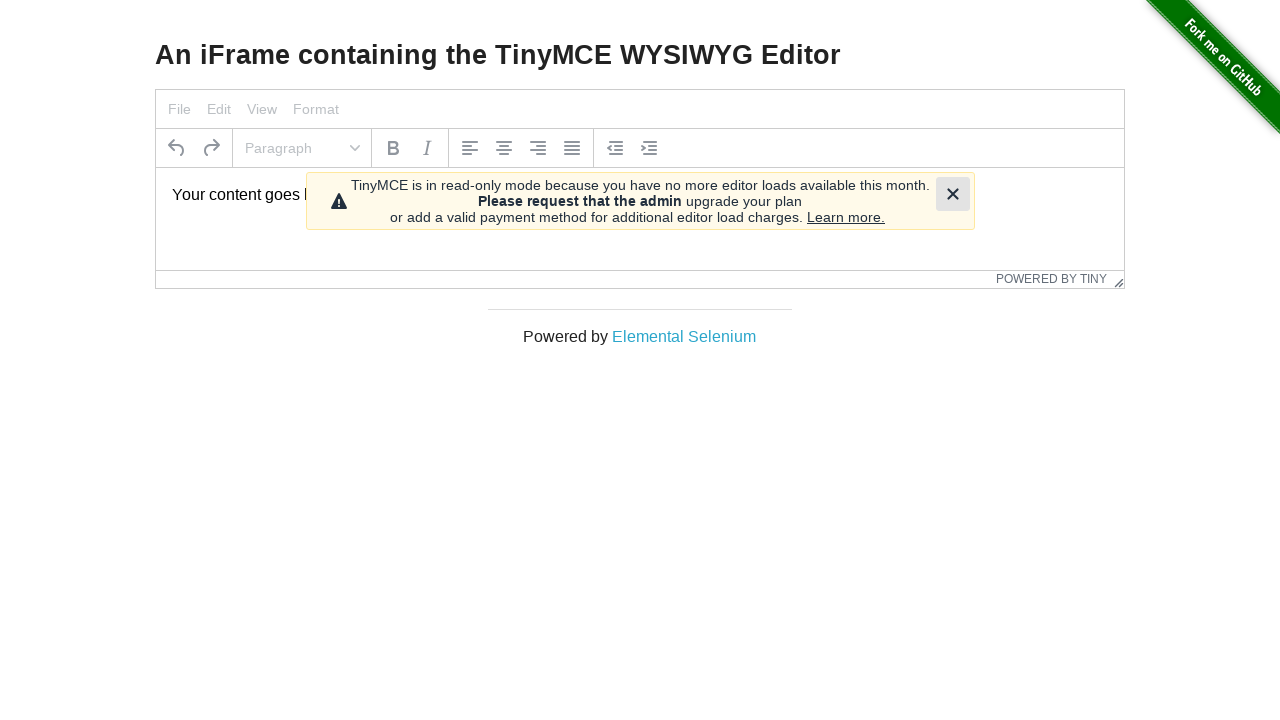

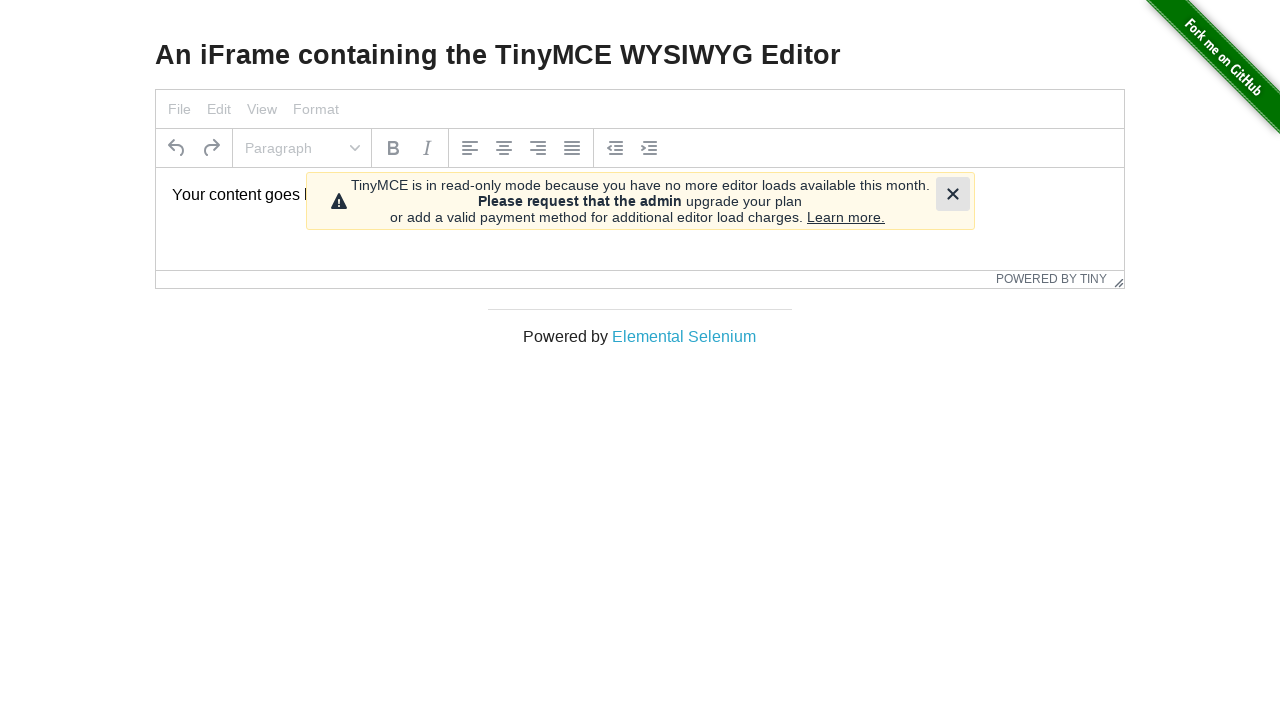